Tests navigation from the login page to the registration page by clicking the Register link in the sidebar, then verifies the page title indicates the Register Account page loaded.

Starting URL: https://naveenautomationlabs.com/opencart/index.php?route=account/login

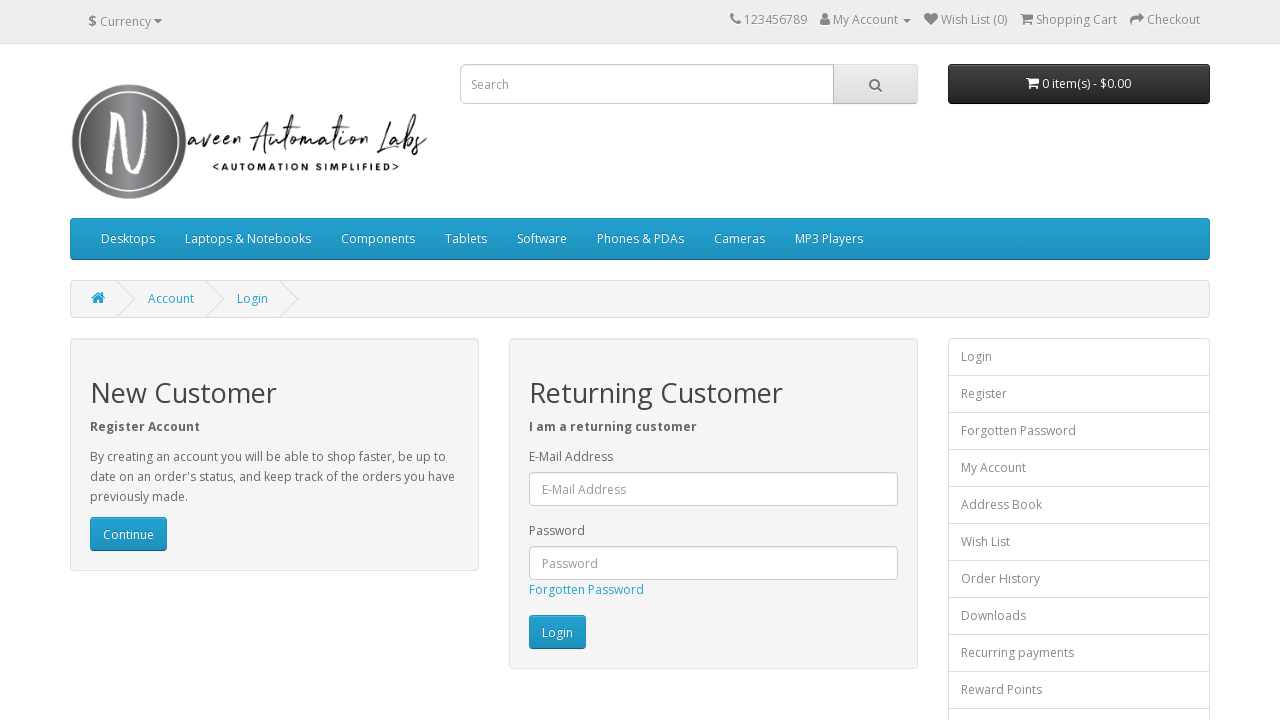

Login page loaded and DOM content ready
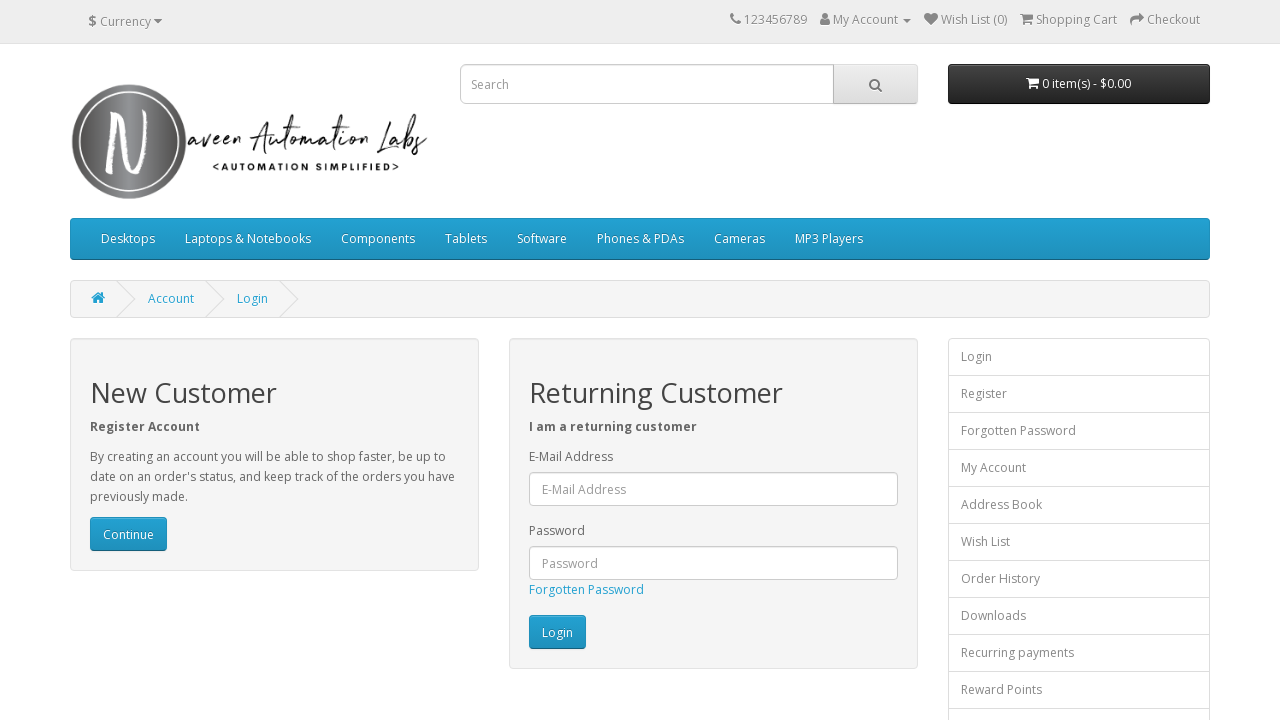

Clicked Register link in the sidebar at (1079, 394) on xpath=(//*[@id='column-right']//a)[2]
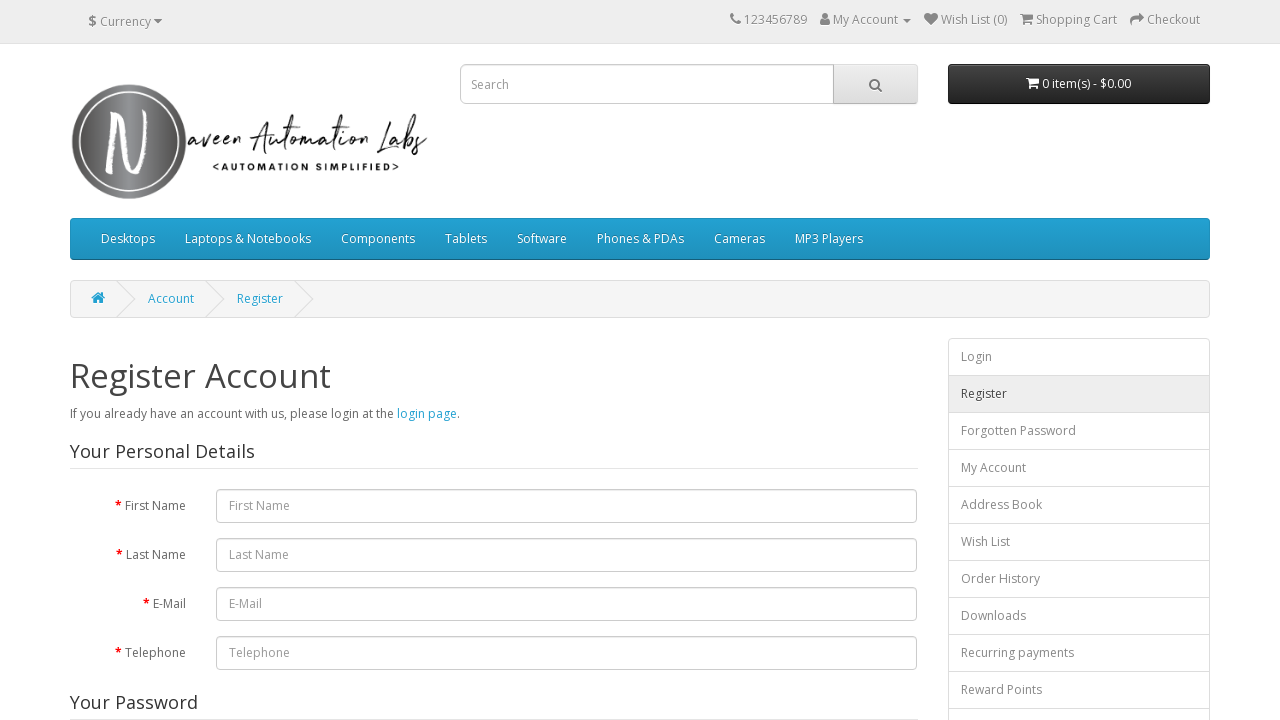

Register Account page loaded and DOM content ready
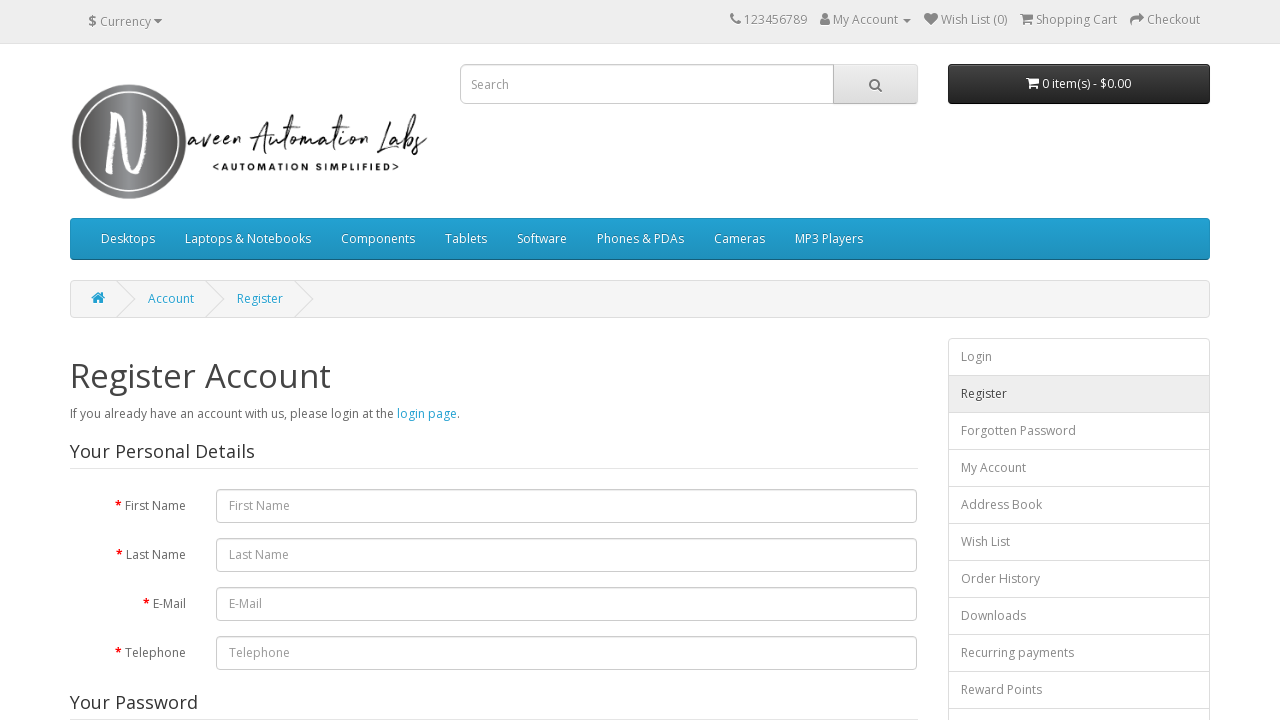

Verified page title contains 'Register Account'
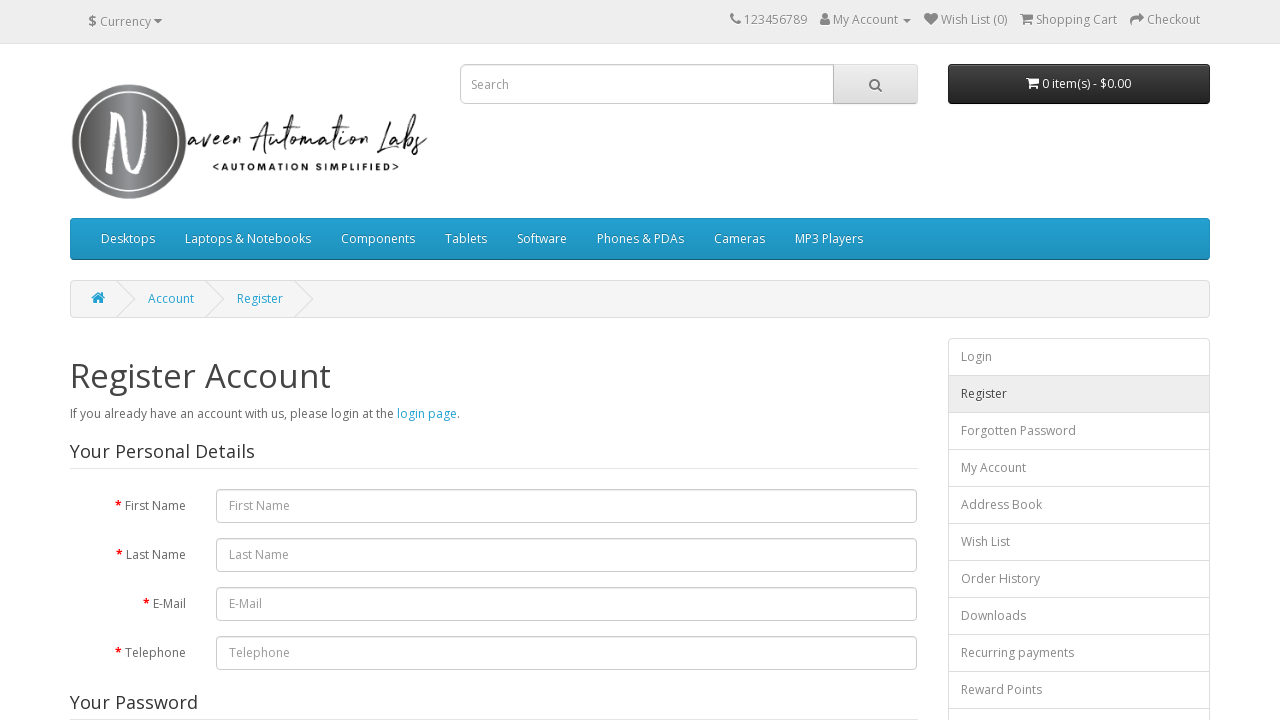

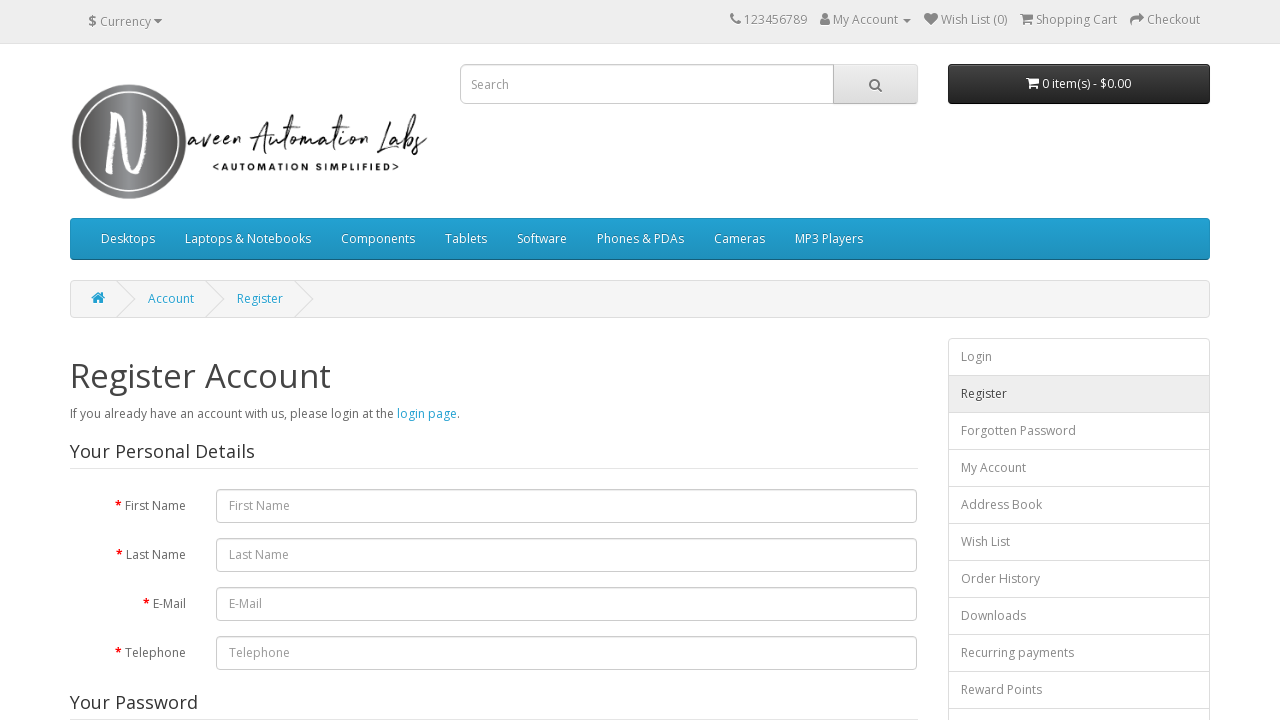